Tests that sending an empty string to an input element does not throw an error by dynamically creating an input element and calling sendKeys with an empty string

Starting URL: http://example.com/

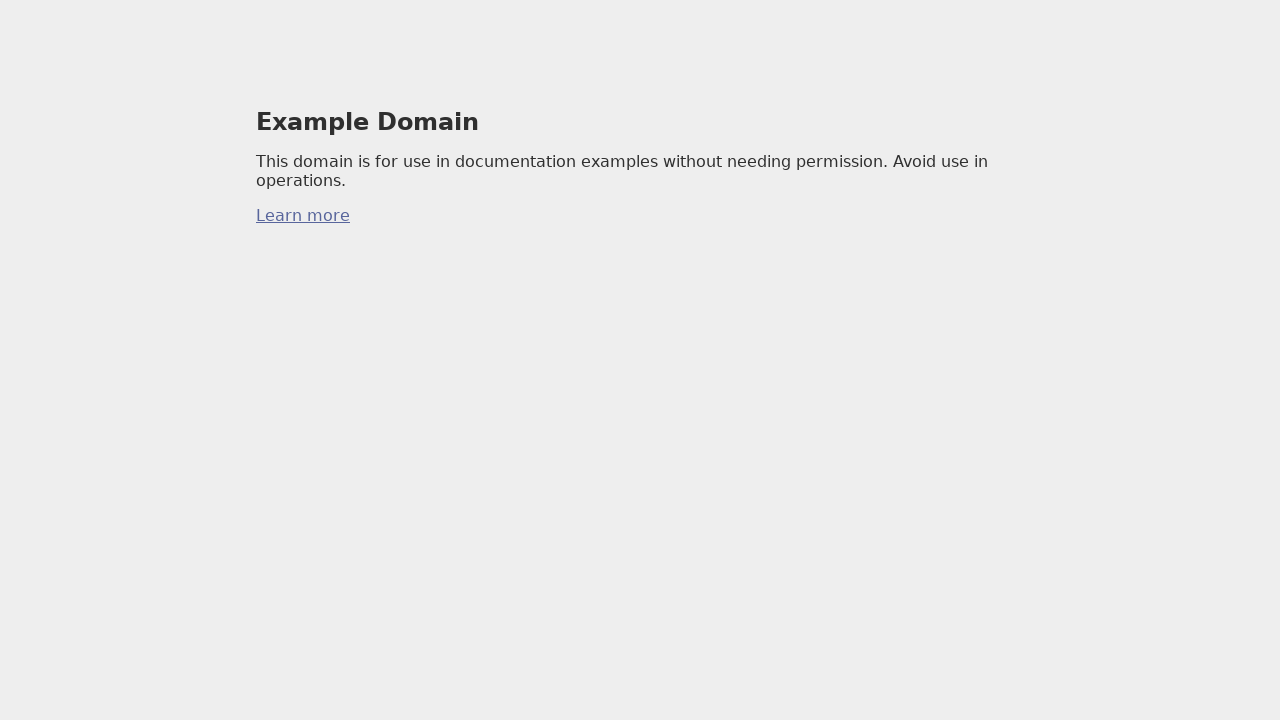

Created input element dynamically with id 'myInput'
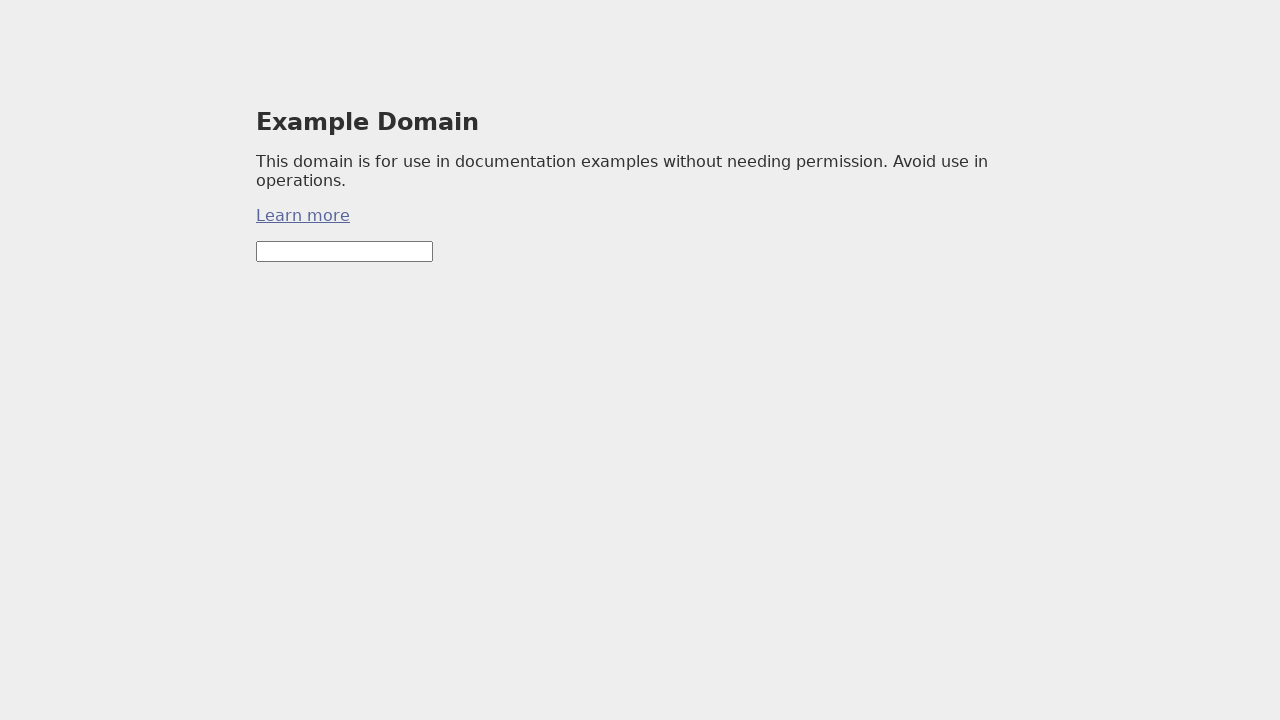

Filled input element with empty string without throwing error on #myInput
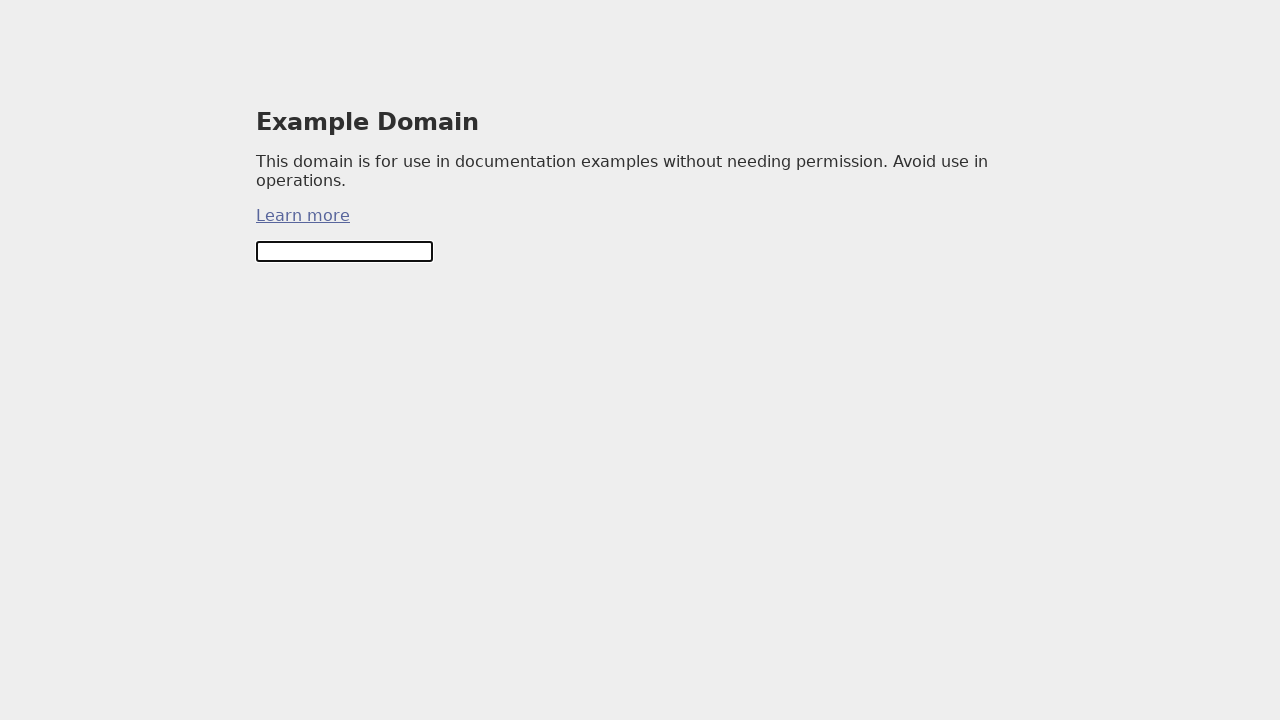

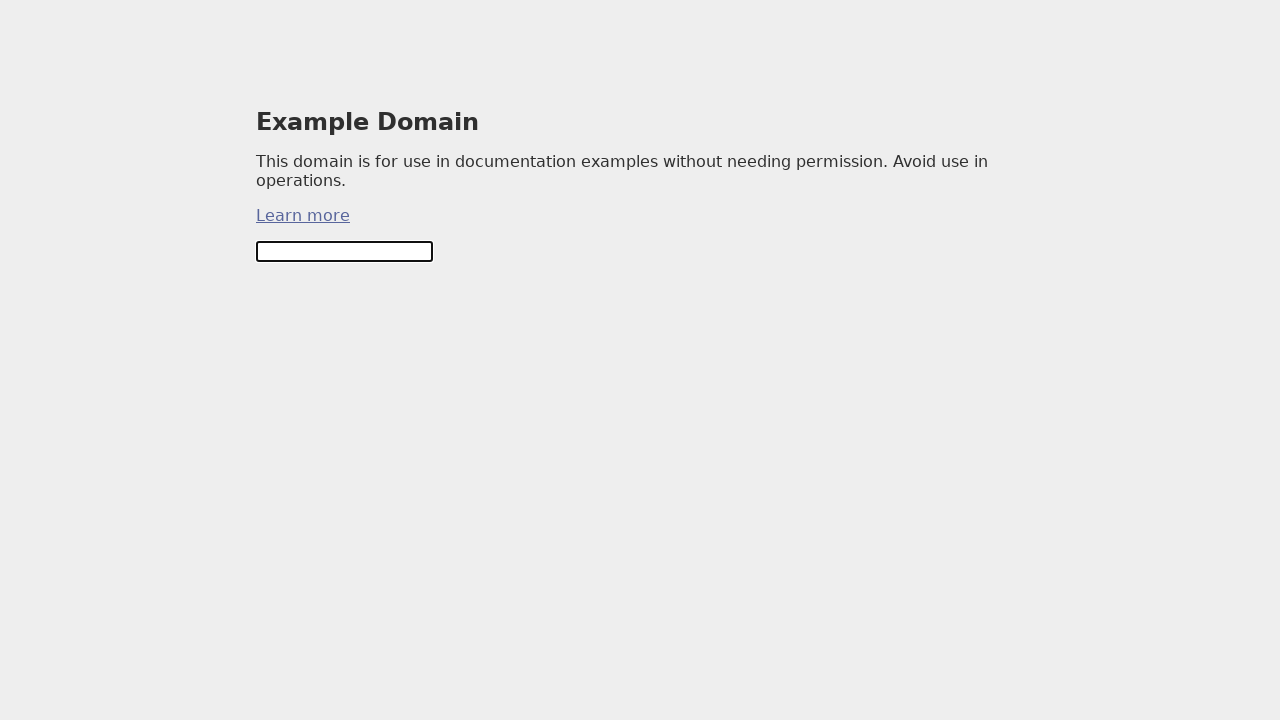